Tests checkbox interactions by clicking three different checkboxes on the page using various selector methods

Starting URL: https://formy-project.herokuapp.com/checkbox

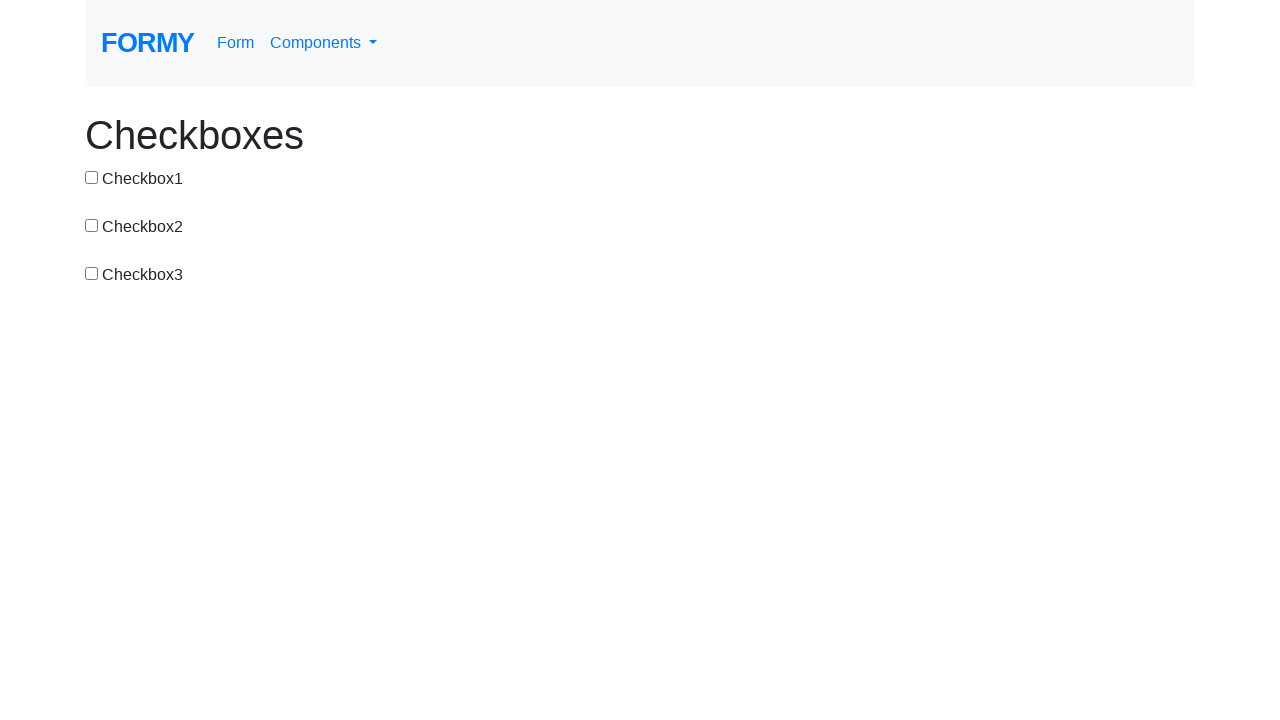

Clicked first checkbox using ID selector at (92, 177) on #checkbox-1
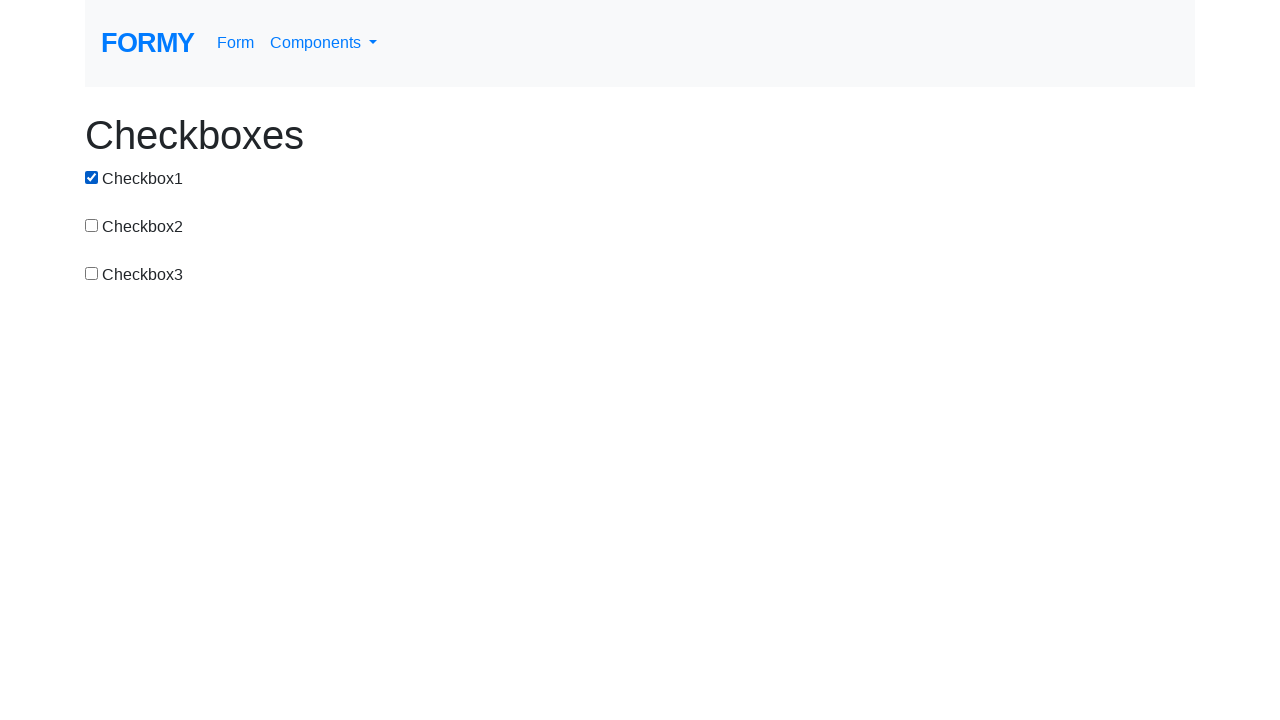

Clicked second checkbox using CSS selector with value attribute at (92, 225) on input[value='checkbox-2']
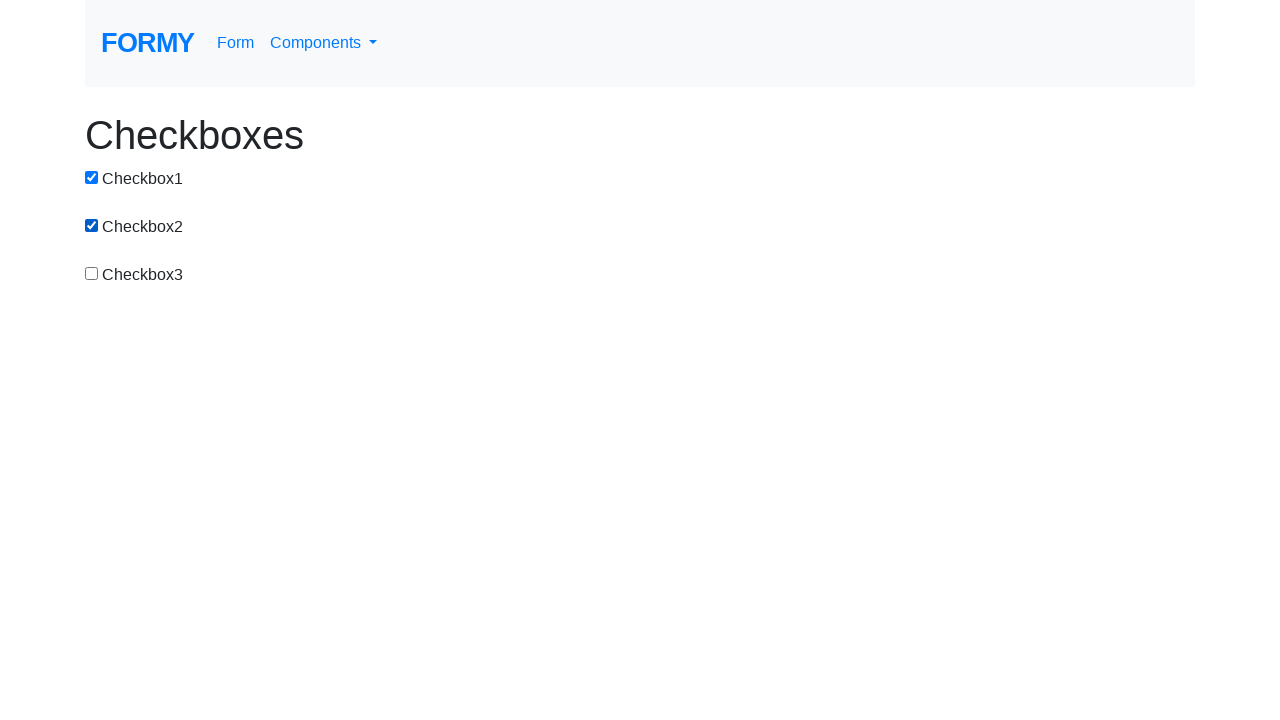

Clicked third checkbox using ID selector at (92, 273) on #checkbox-3
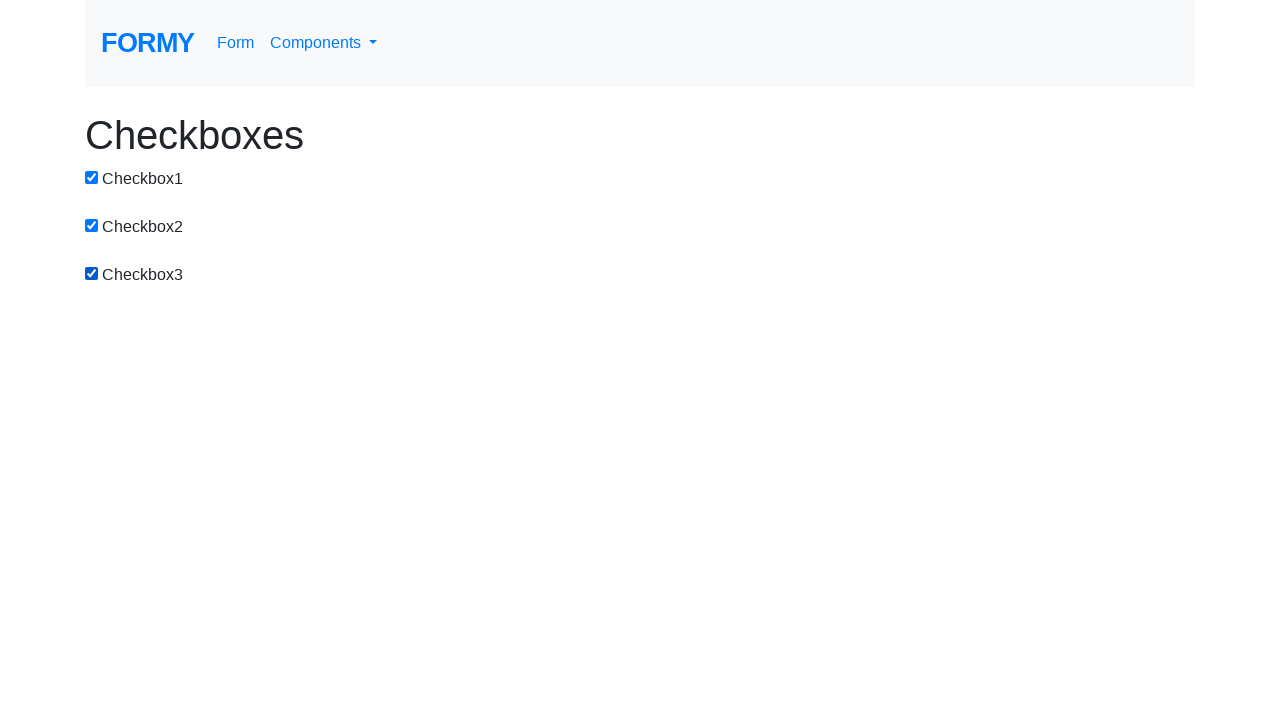

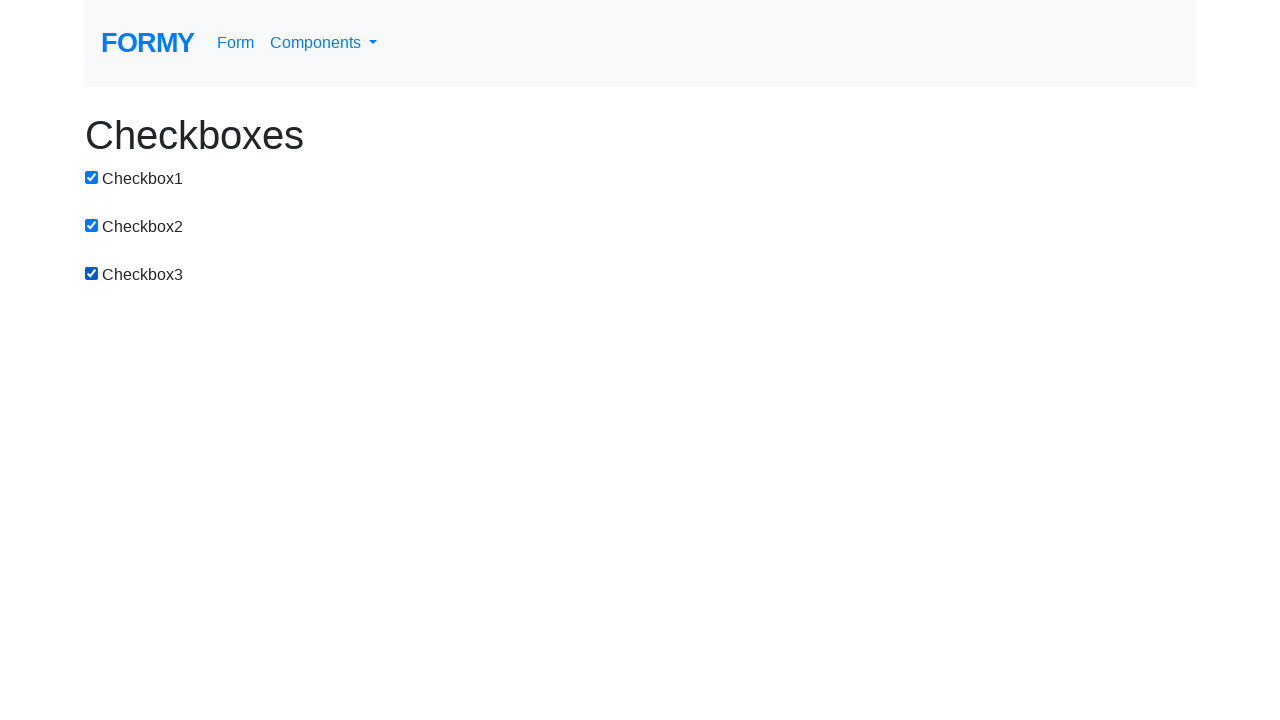